Tests a math quiz page by reading two numbers, calculating their sum, selecting the result from a dropdown menu, and submitting the form

Starting URL: http://suninjuly.github.io/selects2.html

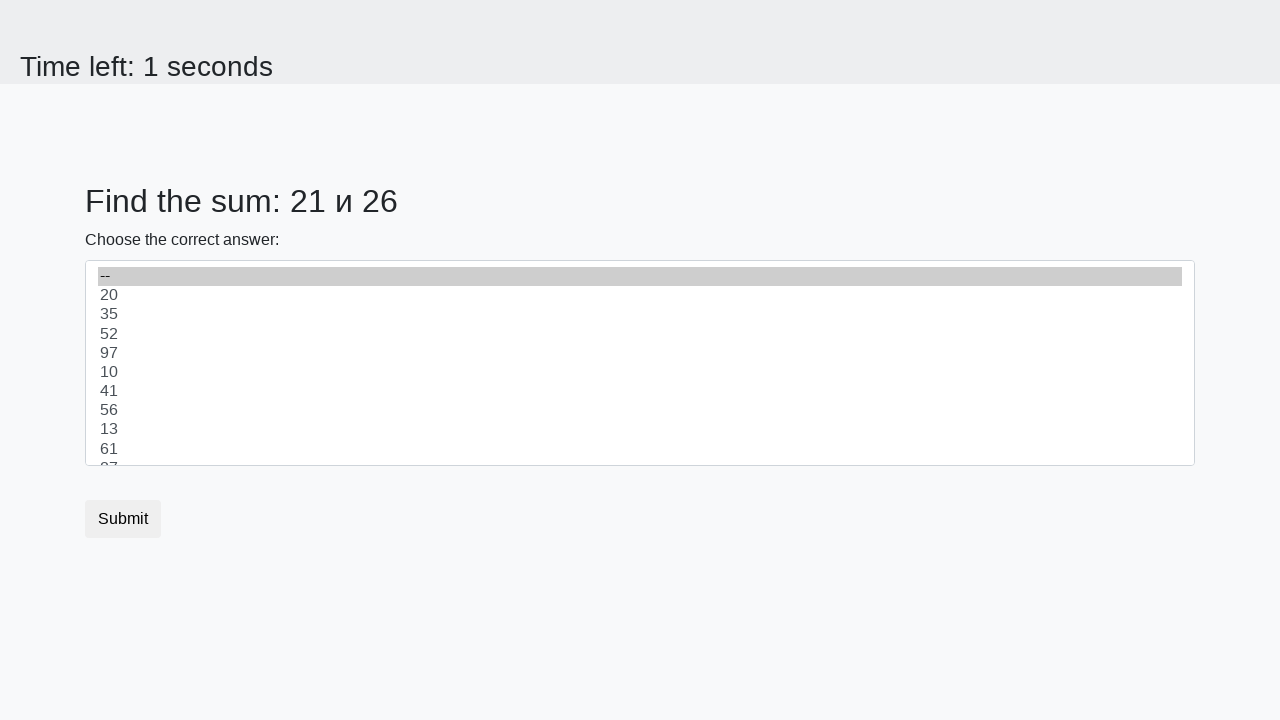

Read first number from the page
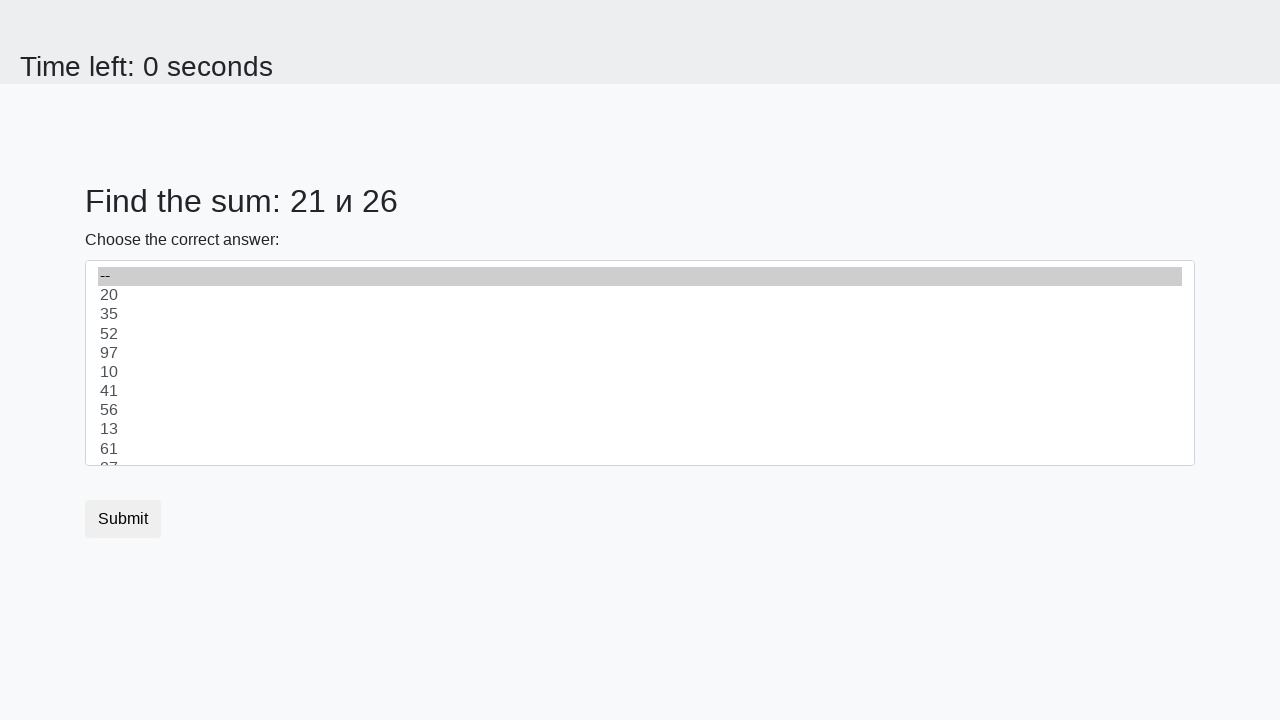

Read second number from the page
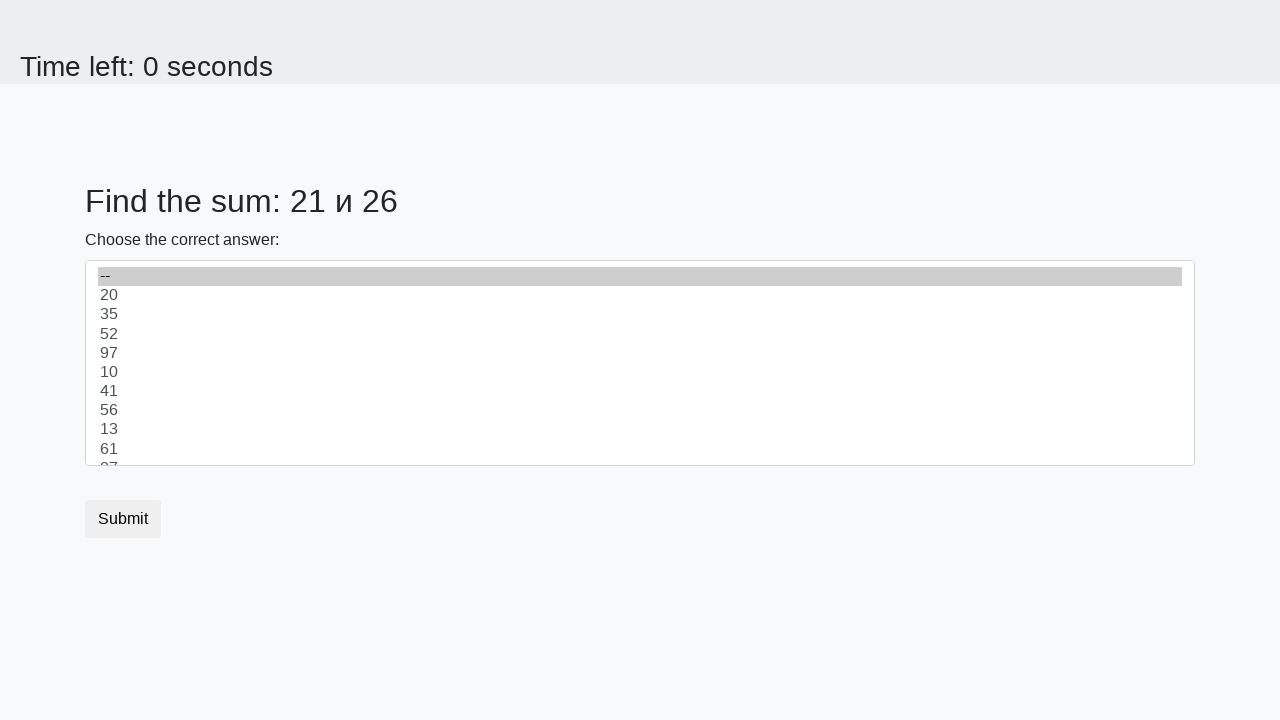

Calculated sum: 21 + 26 = 47
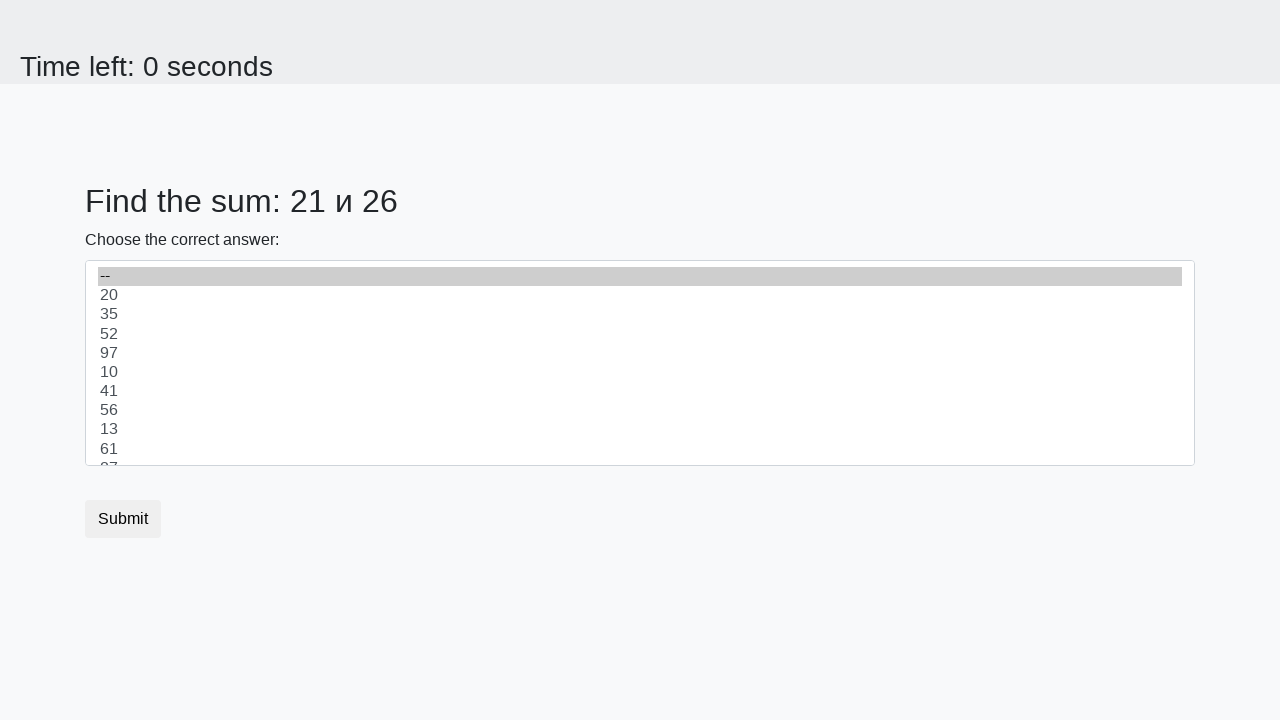

Selected sum value '47' from dropdown menu on #dropdown
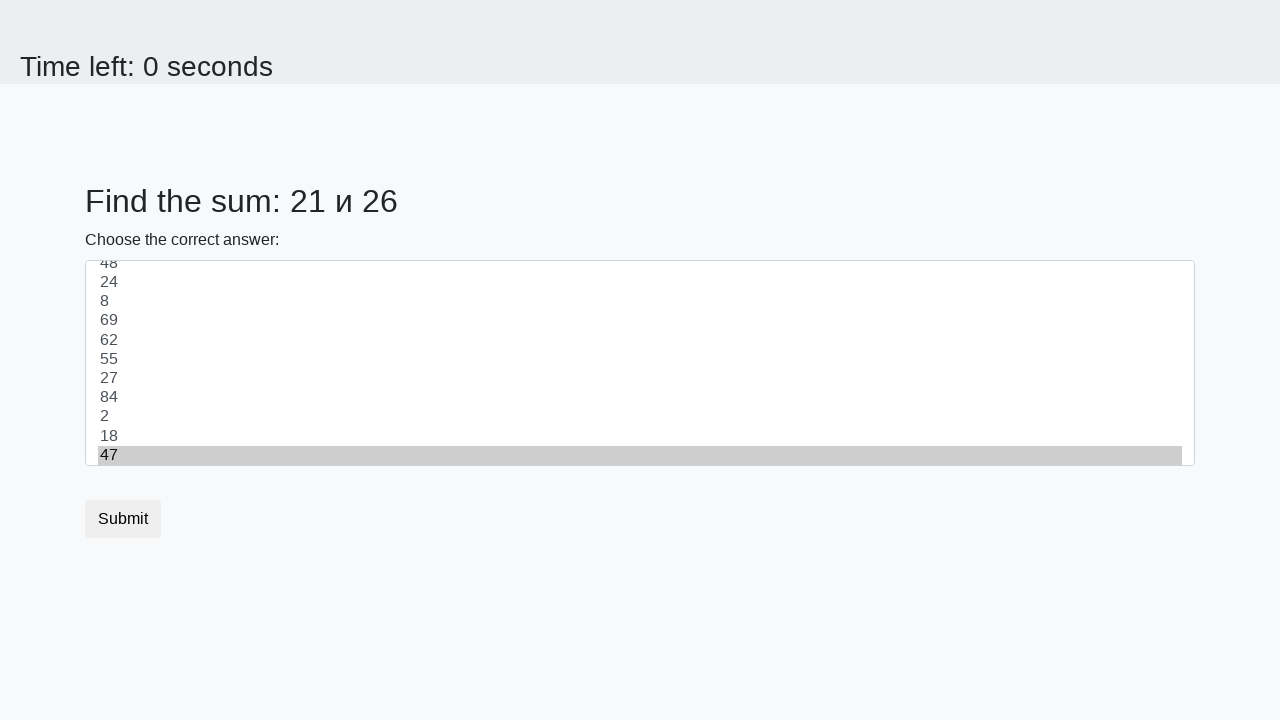

Clicked submit button to complete the quiz at (123, 519) on button.btn
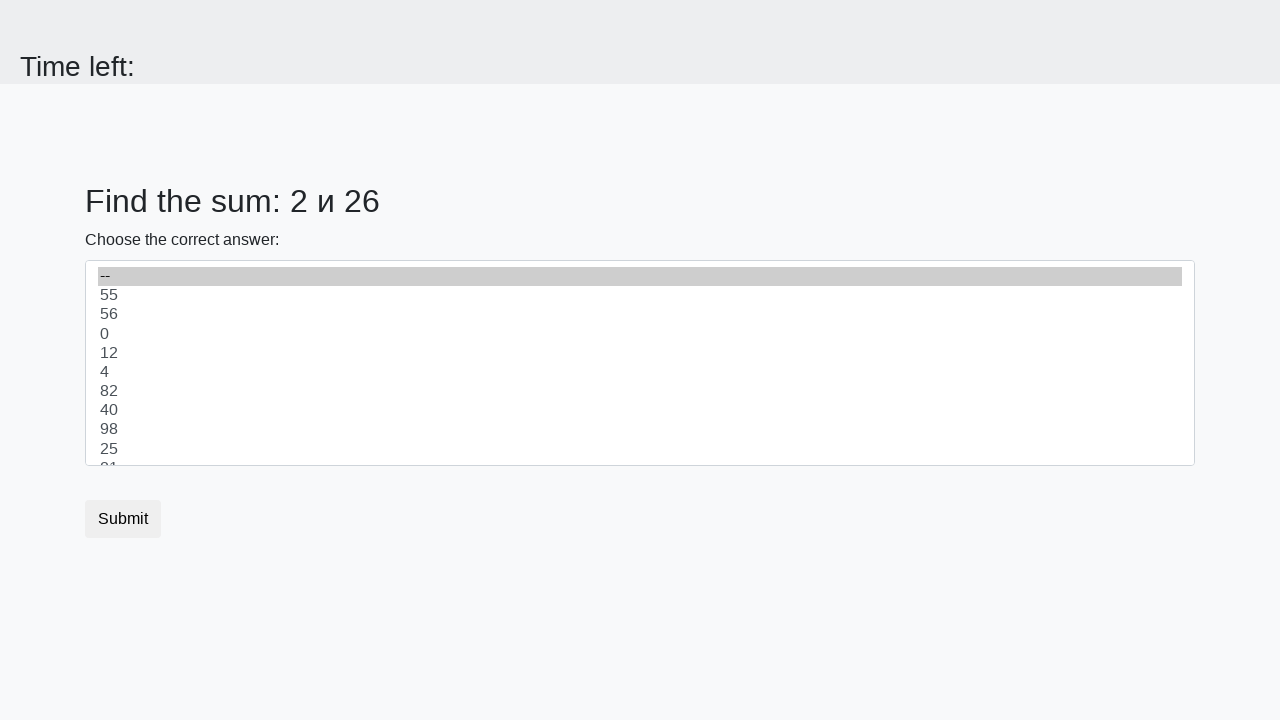

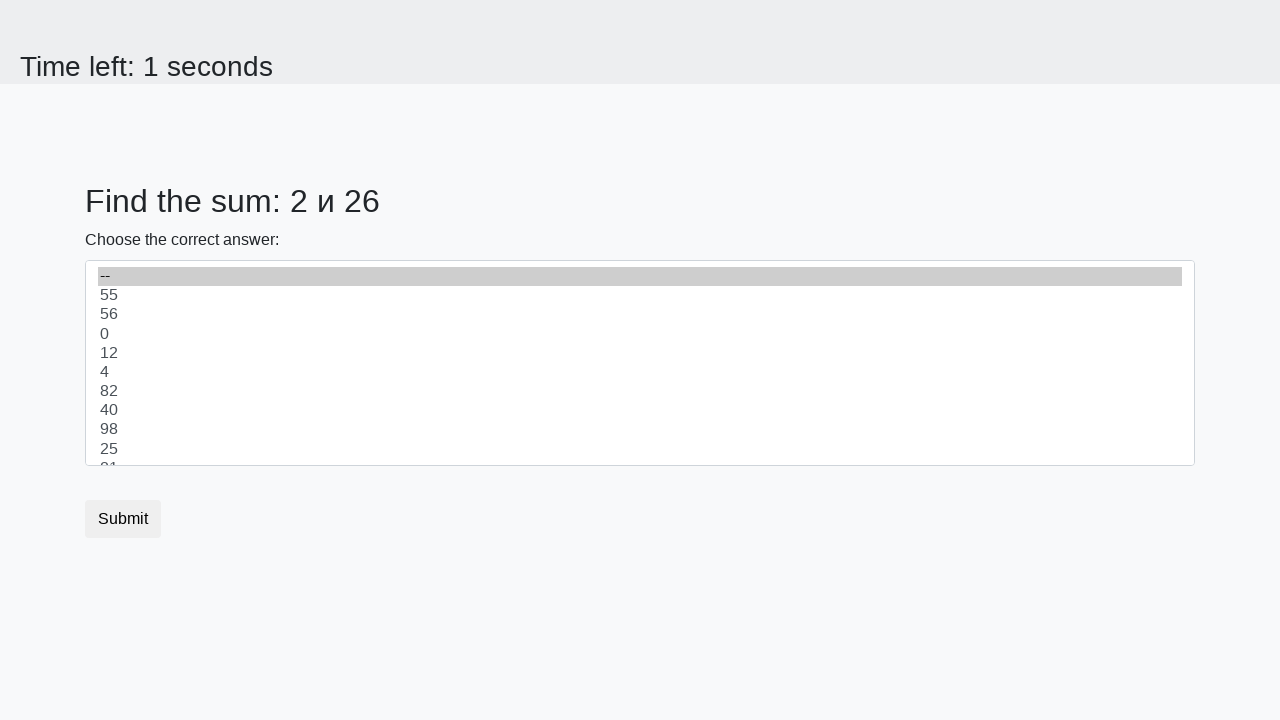